Tests multiple window handling by opening a link in a new window, switching between windows, and verifying titles

Starting URL: http://seleniumpractise.blogspot.com/2017/07/multiple-window-examples.html

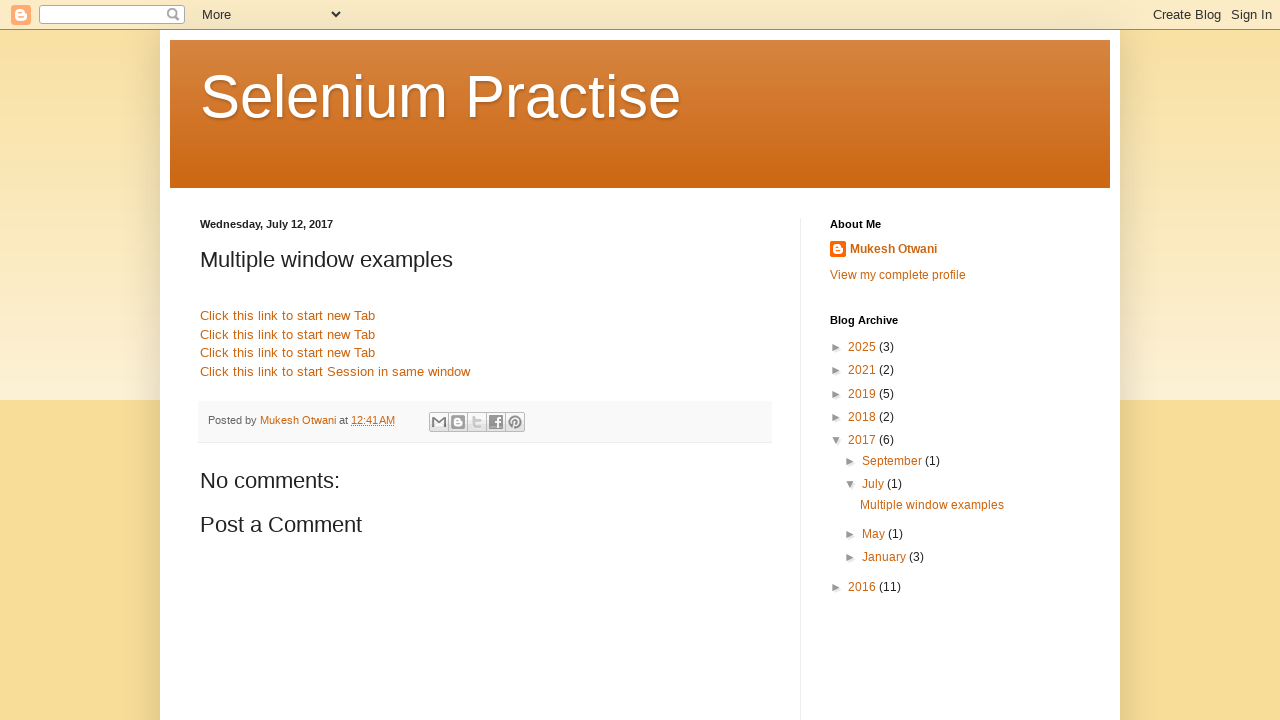

Clicked link that opens Google in a new window at (288, 316) on a[href='http://www.google.com']
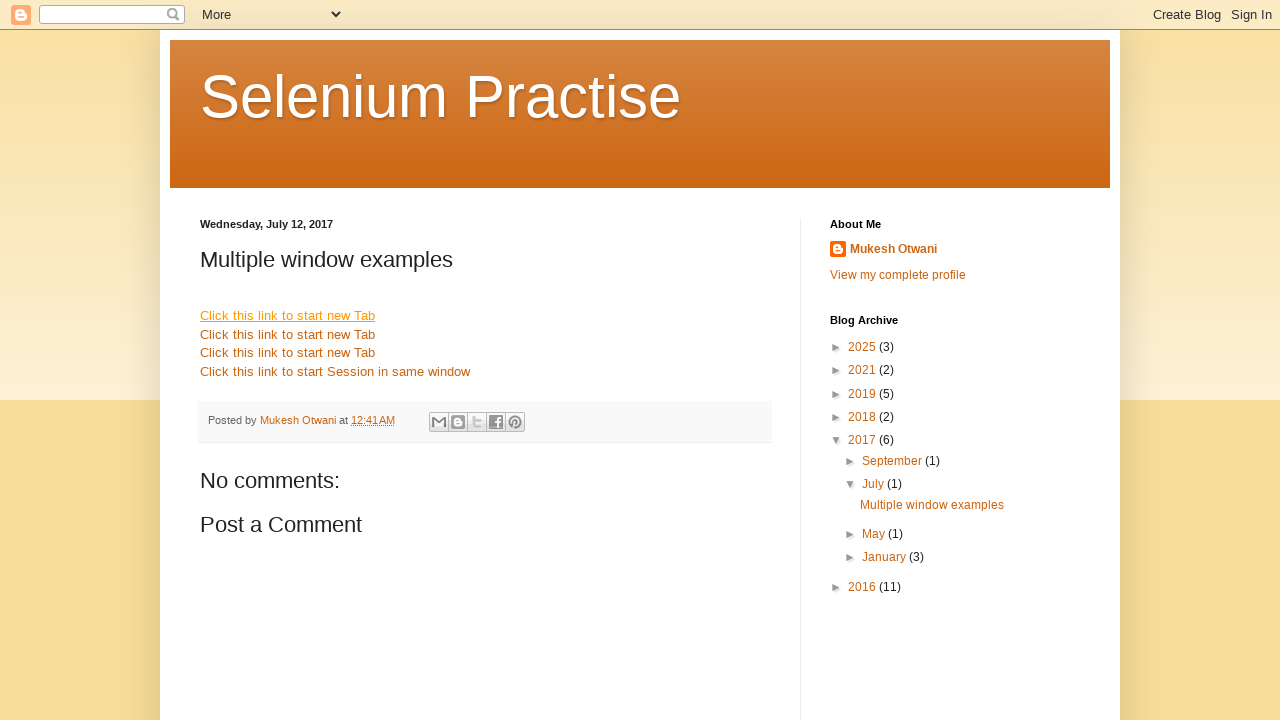

Retrieved title of new window
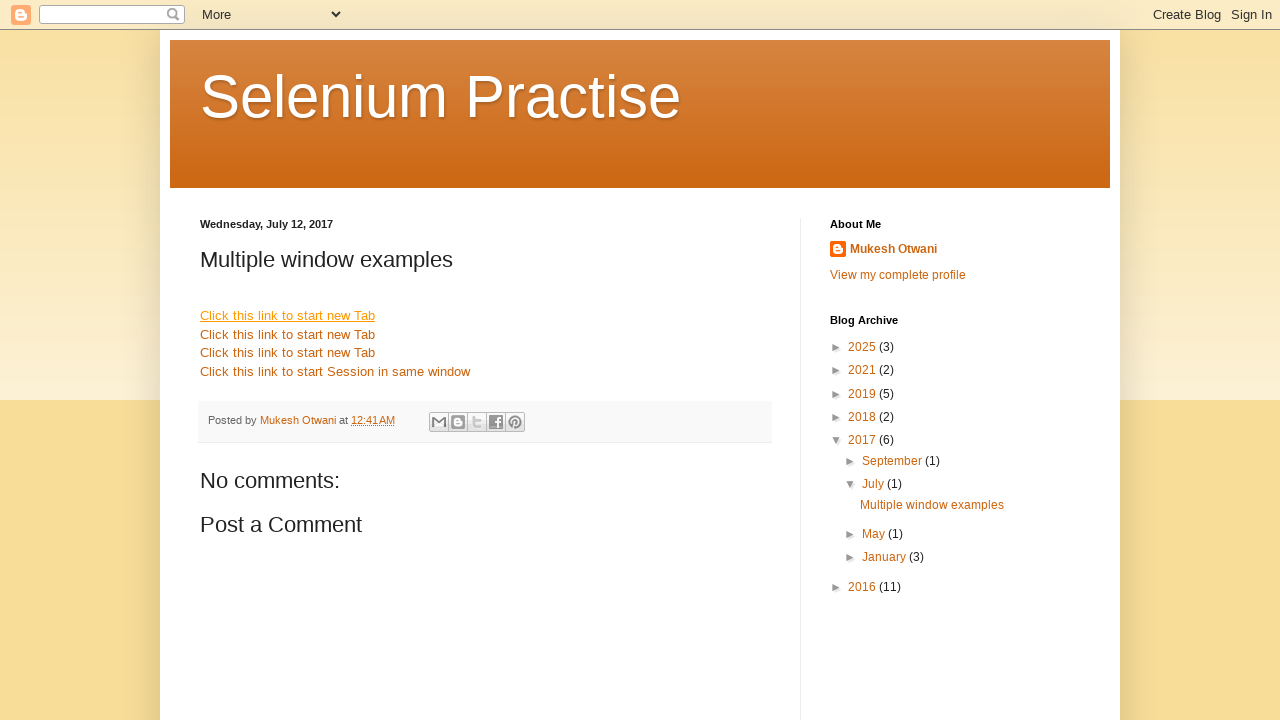

Closed the new window
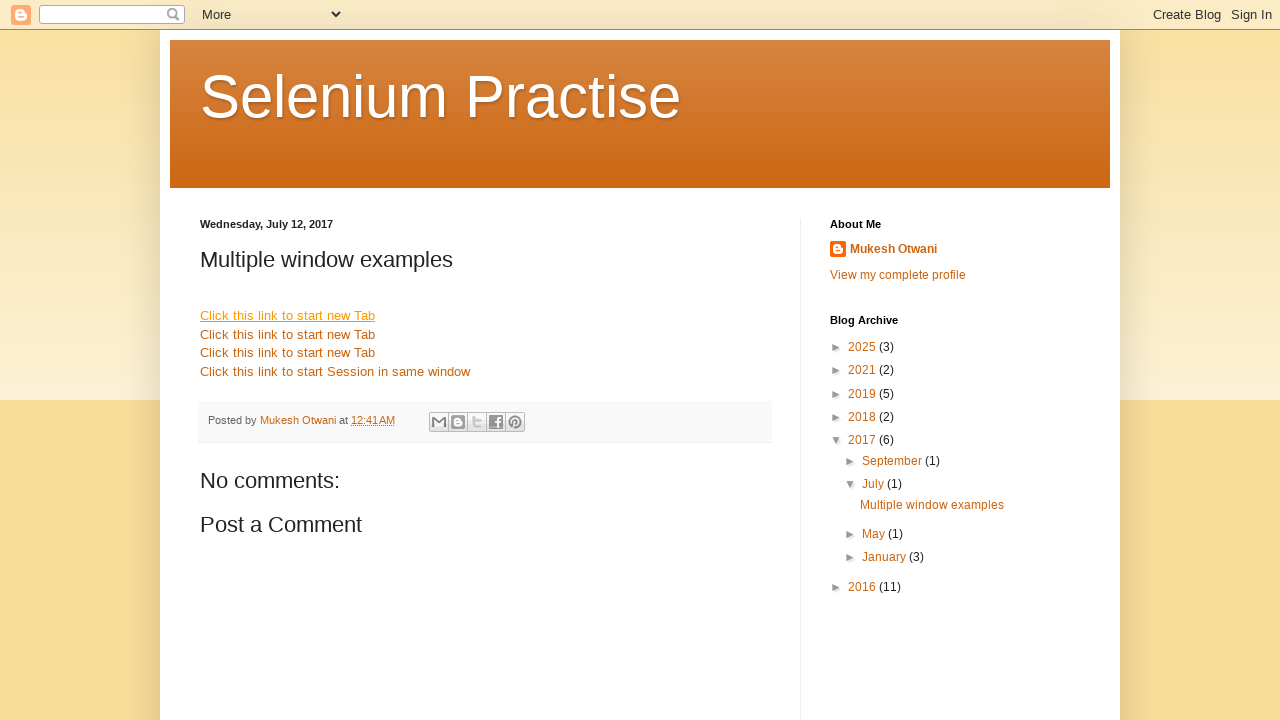

Verified title of original window after closing new window
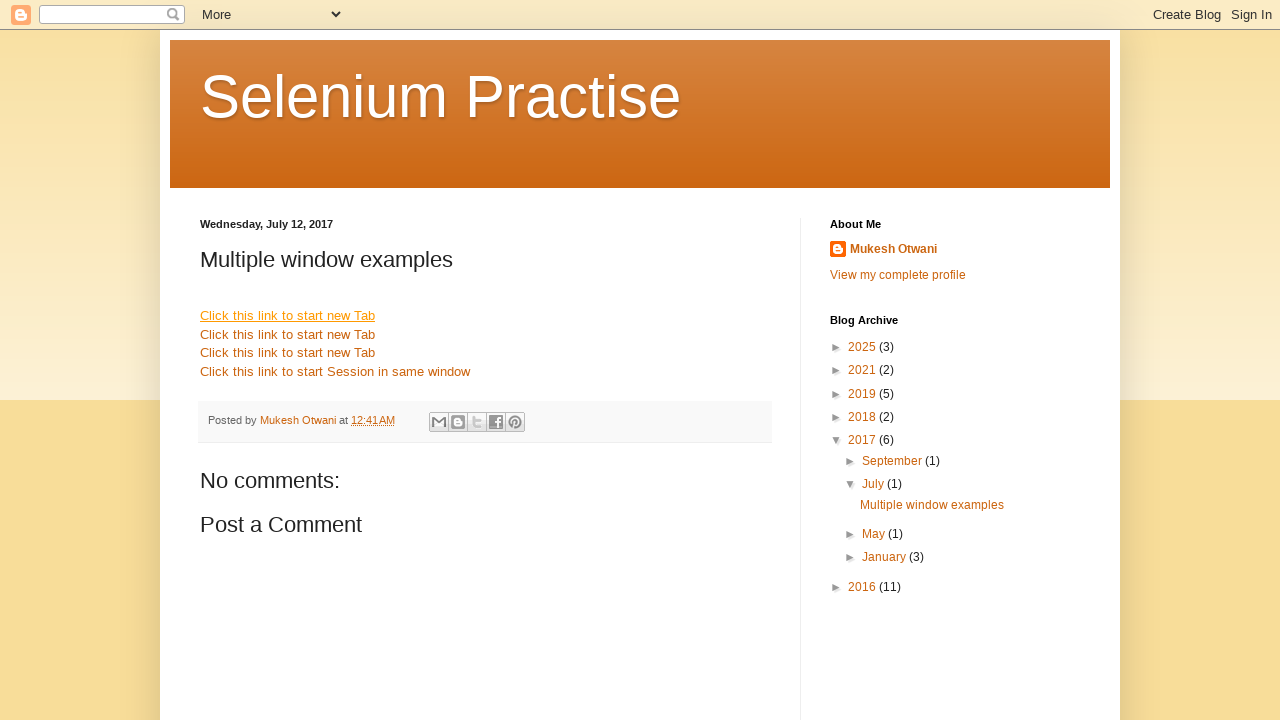

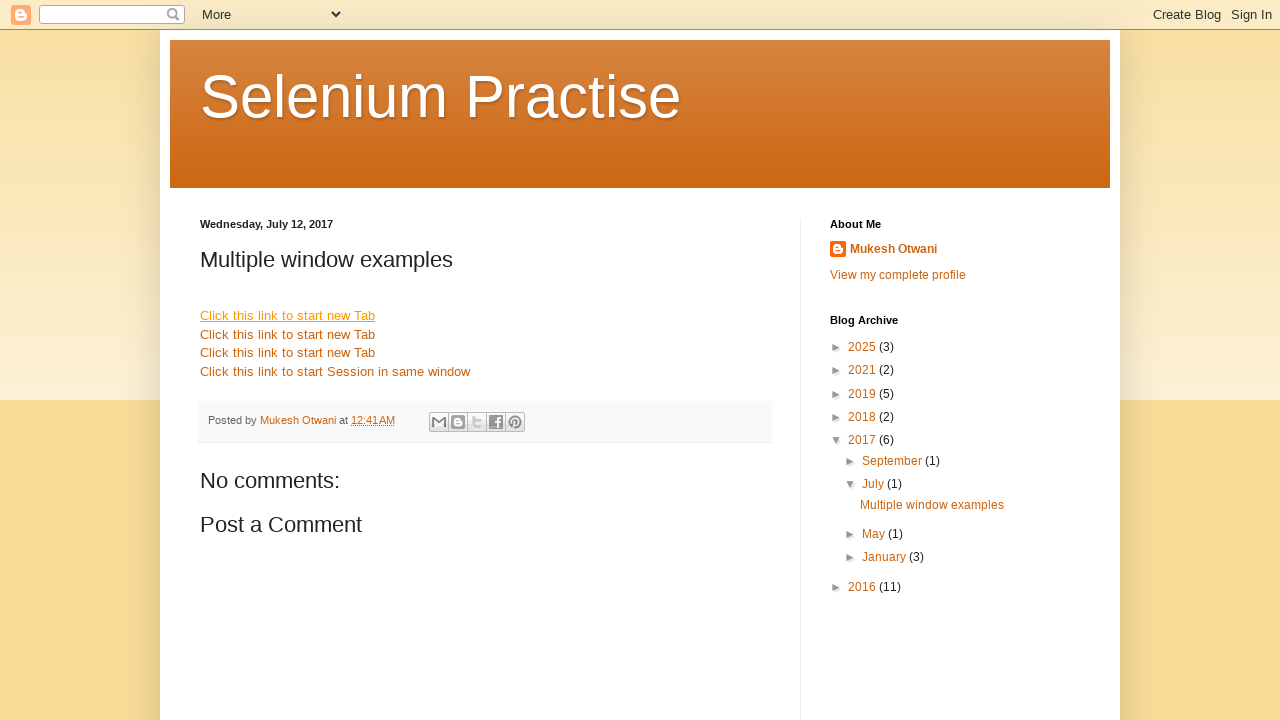